Tests different types of JavaScript alerts on a demo page including simple alerts and prompt alerts with dismiss action

Starting URL: http://demo.automationtesting.in/Alerts.html

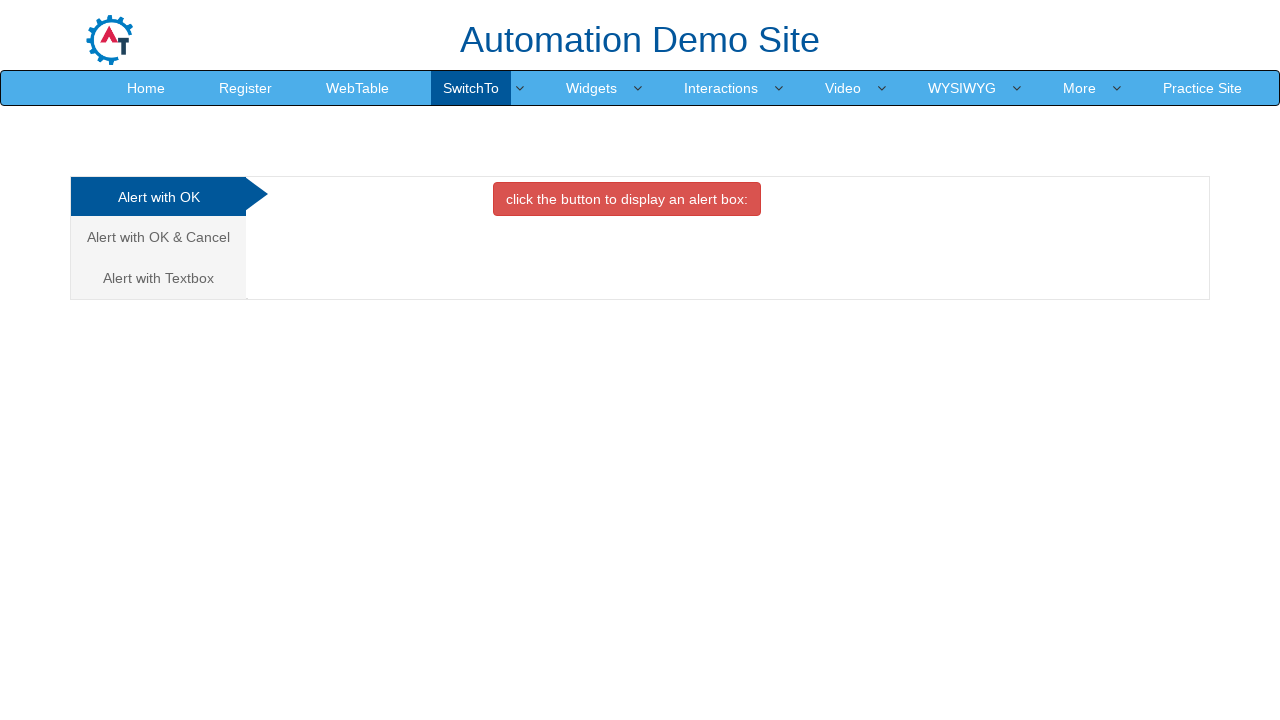

Clicked button to trigger simple alert at (627, 199) on xpath=//button[@onclick='alertbox()']
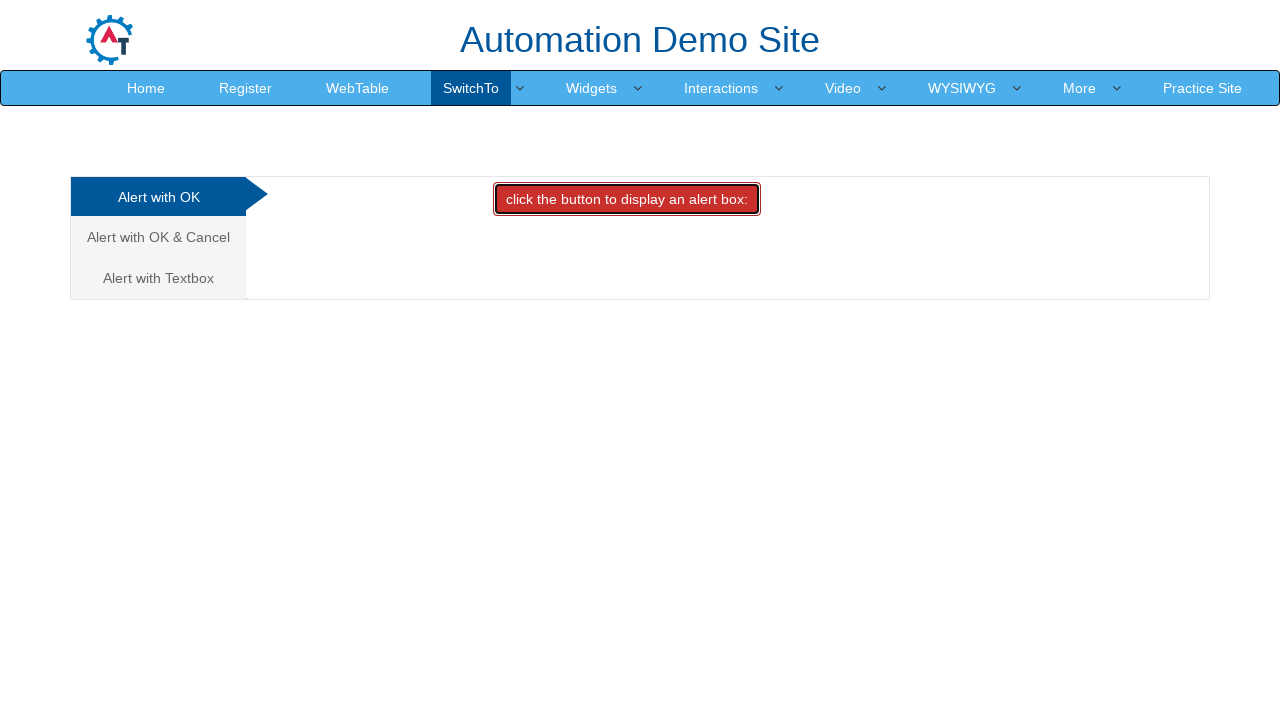

Set up dialog handler to accept alert
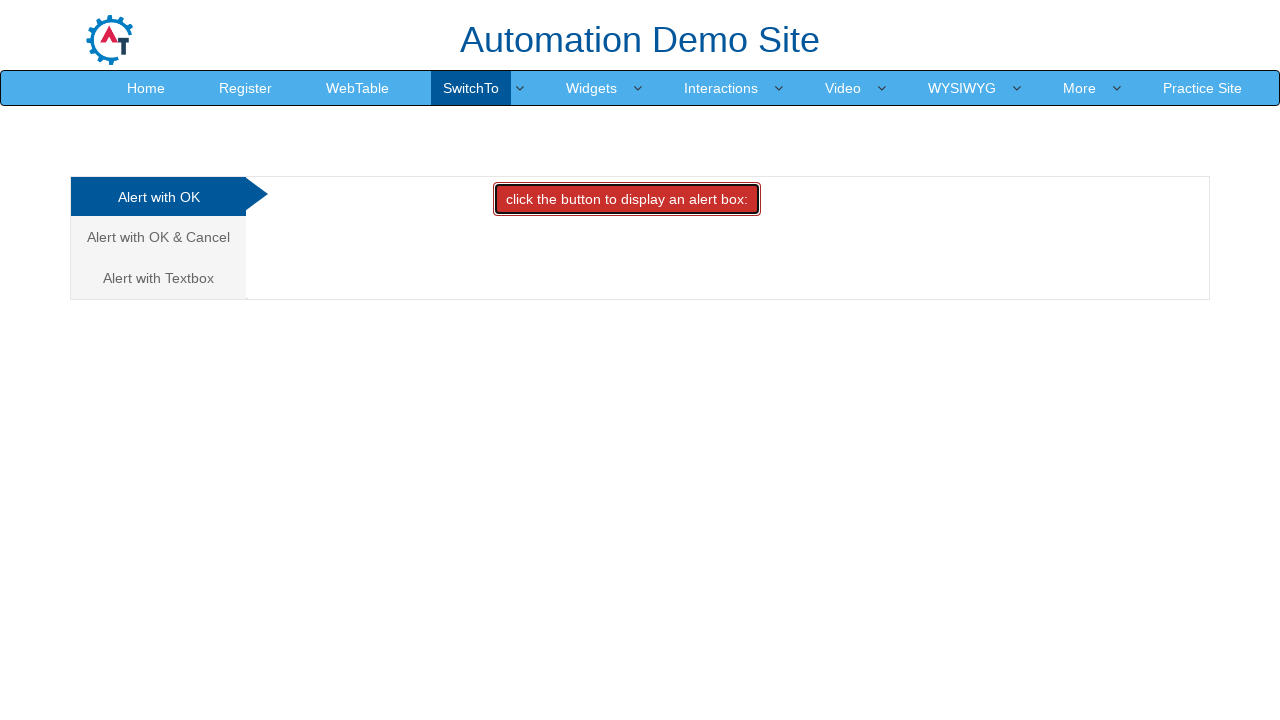

Clicked on Alert with OK & Cancel tab at (158, 197) on xpath=//a[@class='analystic']
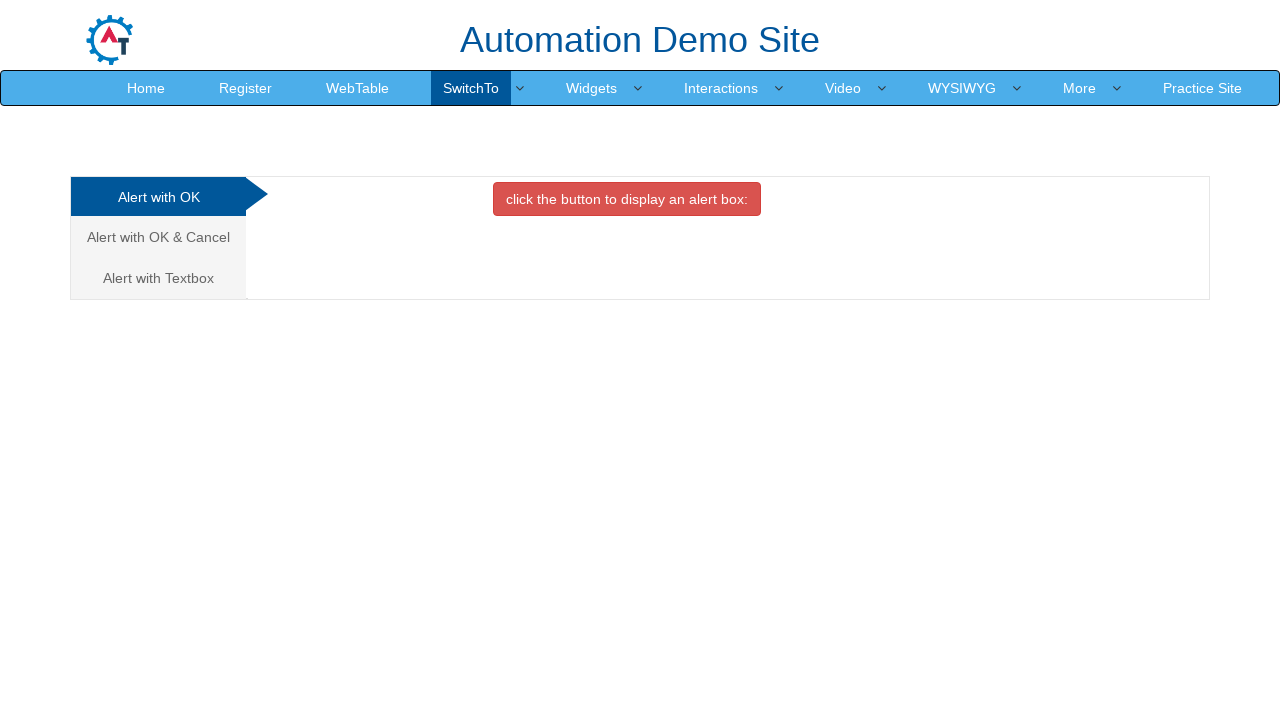

Clicked on Alert with Textbox tab at (158, 278) on xpath=//a[text()='Alert with Textbox ']
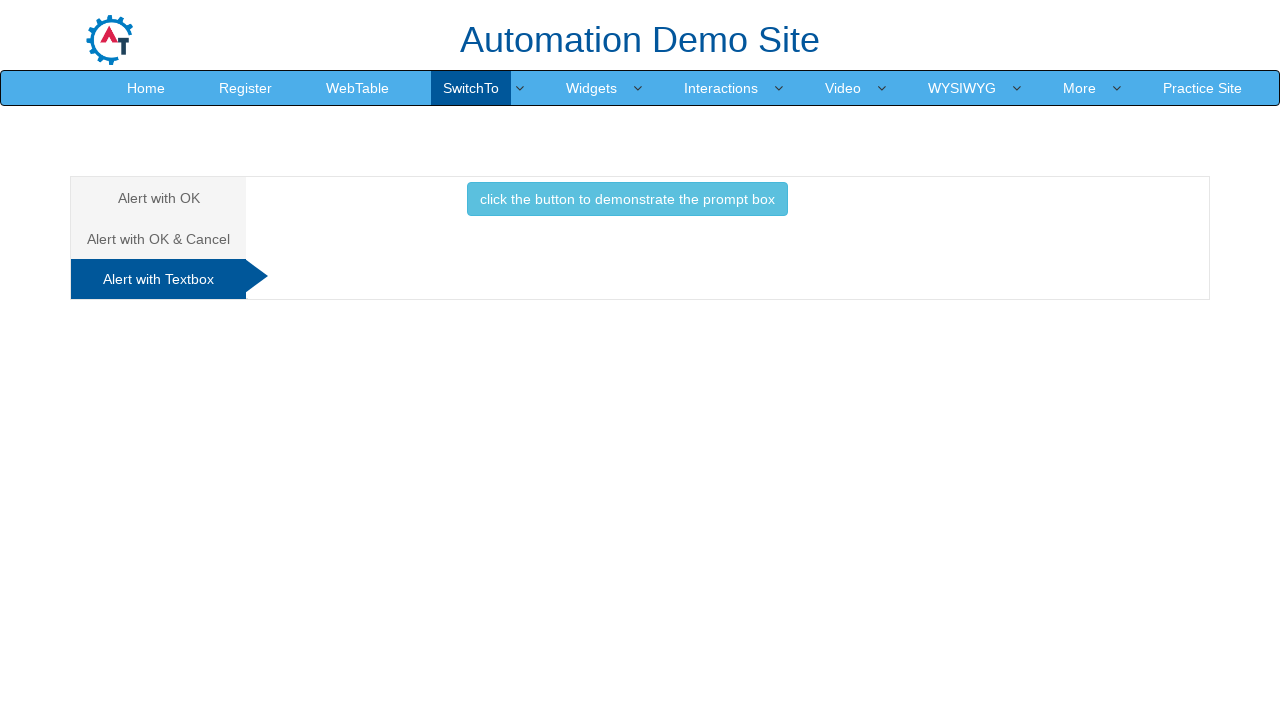

Clicked button to trigger prompt alert at (627, 199) on xpath=//button[@onclick='promptbox()']
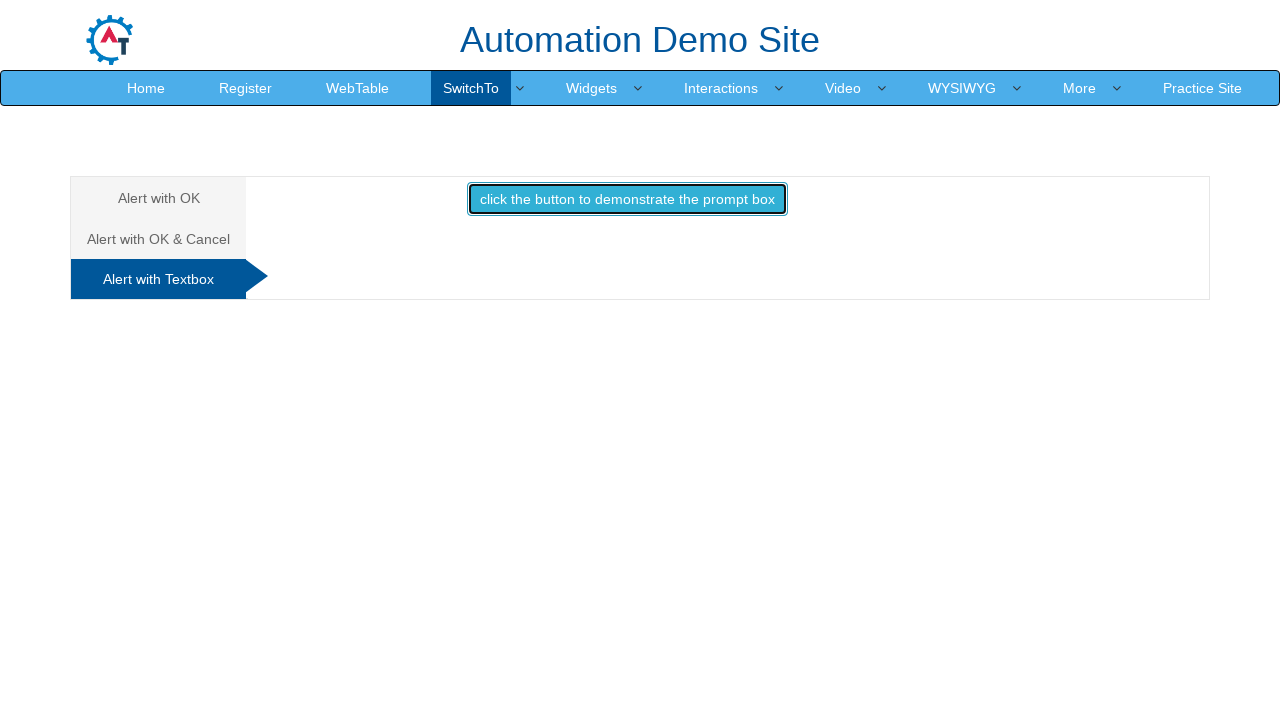

Set up dialog handler to dismiss prompt alert
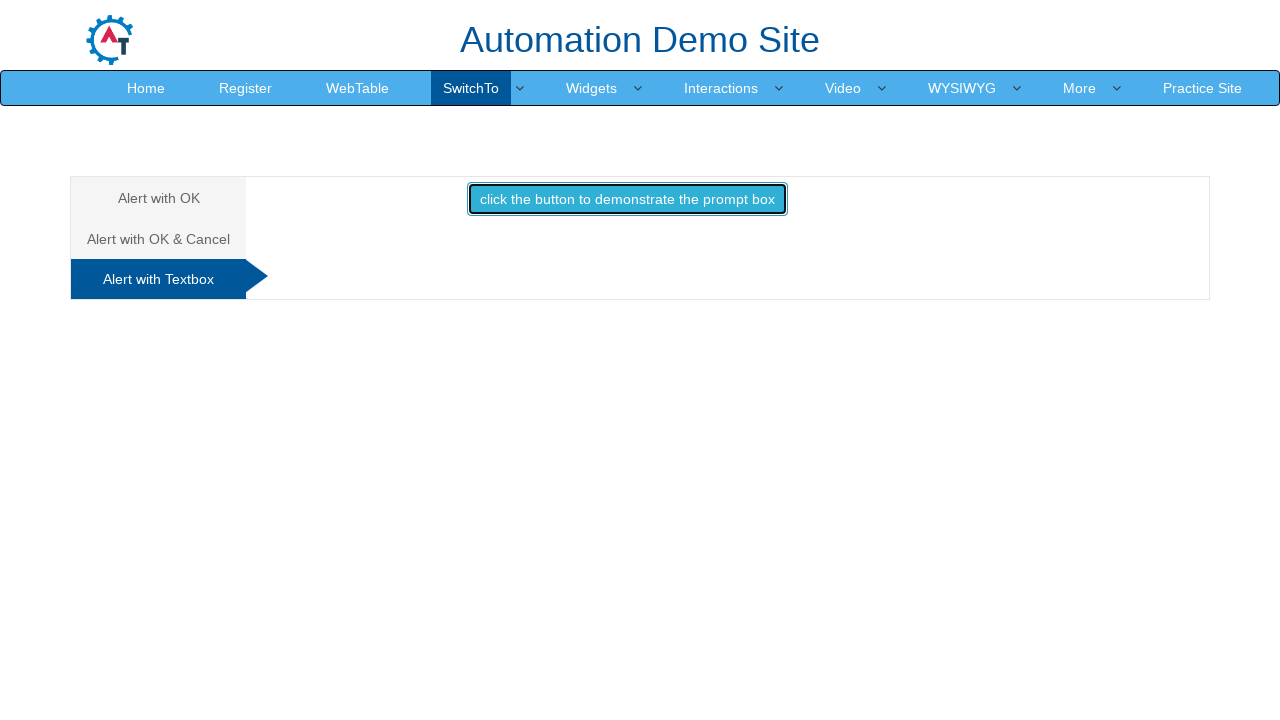

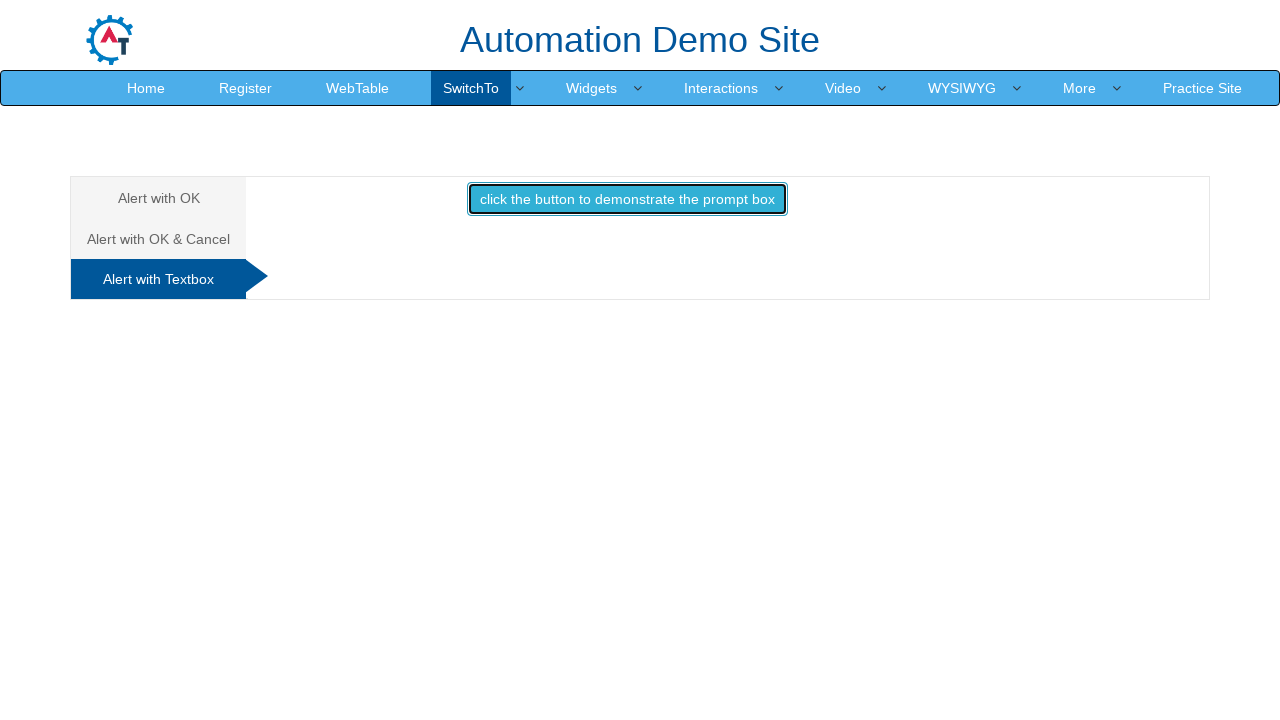